Tests the car rental page navbar by clicking through different tabs and verifying location information is displayed

Starting URL: https://www.booking.com/cars/index.html?label=gen173nr-1FEgRjYXJzKIICOOgHSDNYBGgSiAEBmAExuAEXyAEM2AEB6AEB-AECiAIBqAIDuALJ0JC8BsACAdICJDI3MTE1OGM0LTNkMzItNDBlYy04N2JiLWFkN2FkY2ZlZWI0NtgCBeACAQ&sid=950cad7ab7dbdc437a944f1bd29947e7&keep_landing=1&

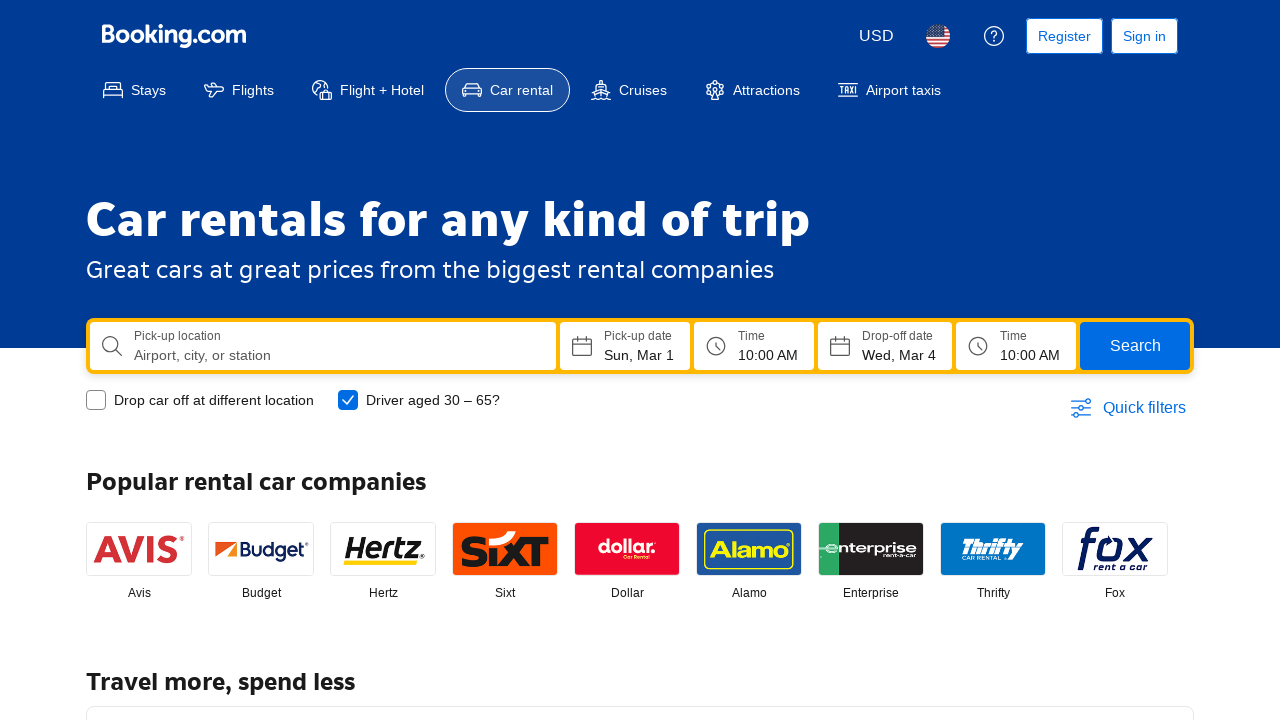

Clicked on Bosnia and Herzegovina tab at (392, 360) on //*[@id="tab-1-tab-trigger"]
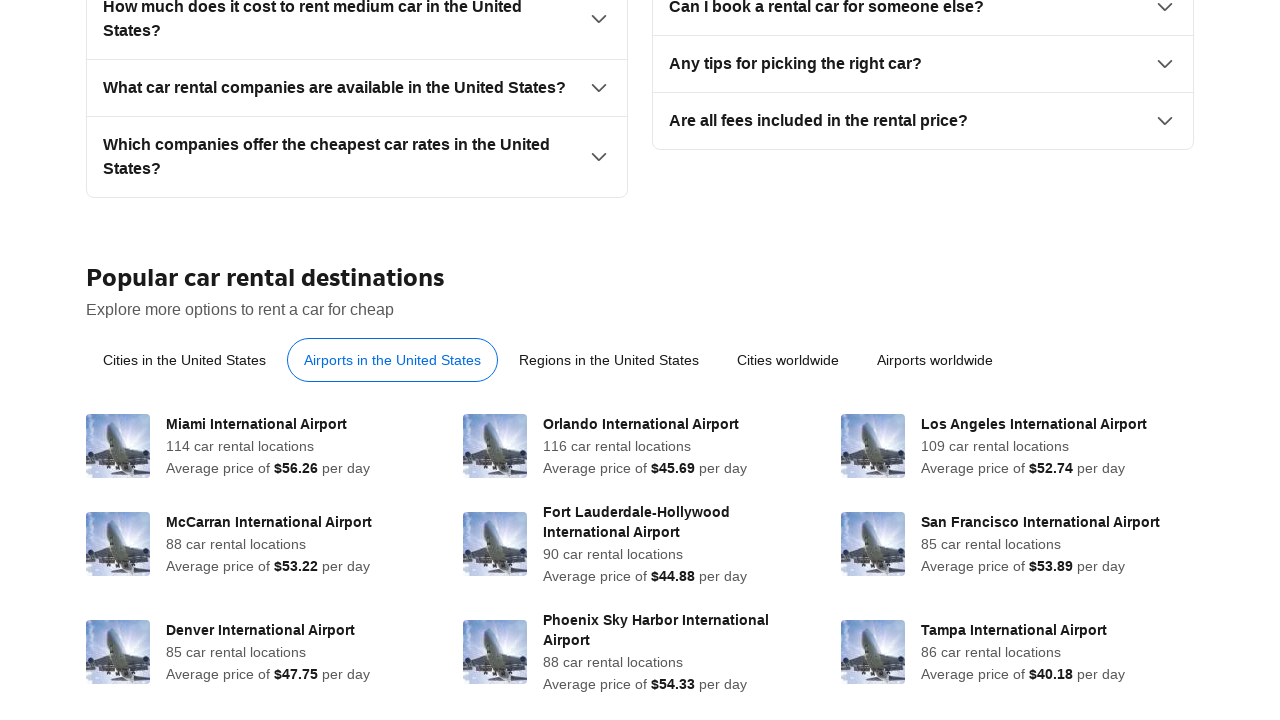

Waited 500ms for Bosnia and Herzegovina tab to load
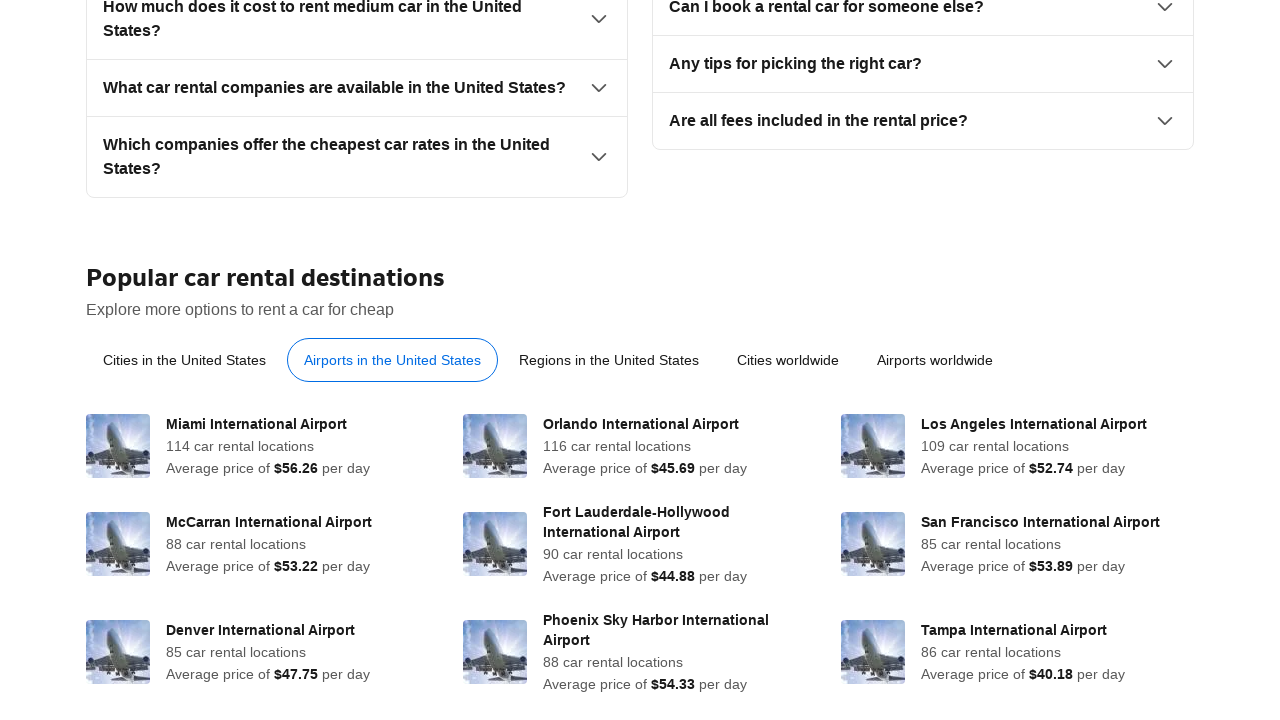

Clicked on Regions tab at (609, 360) on //*[@id="tab-2-tab-trigger"]
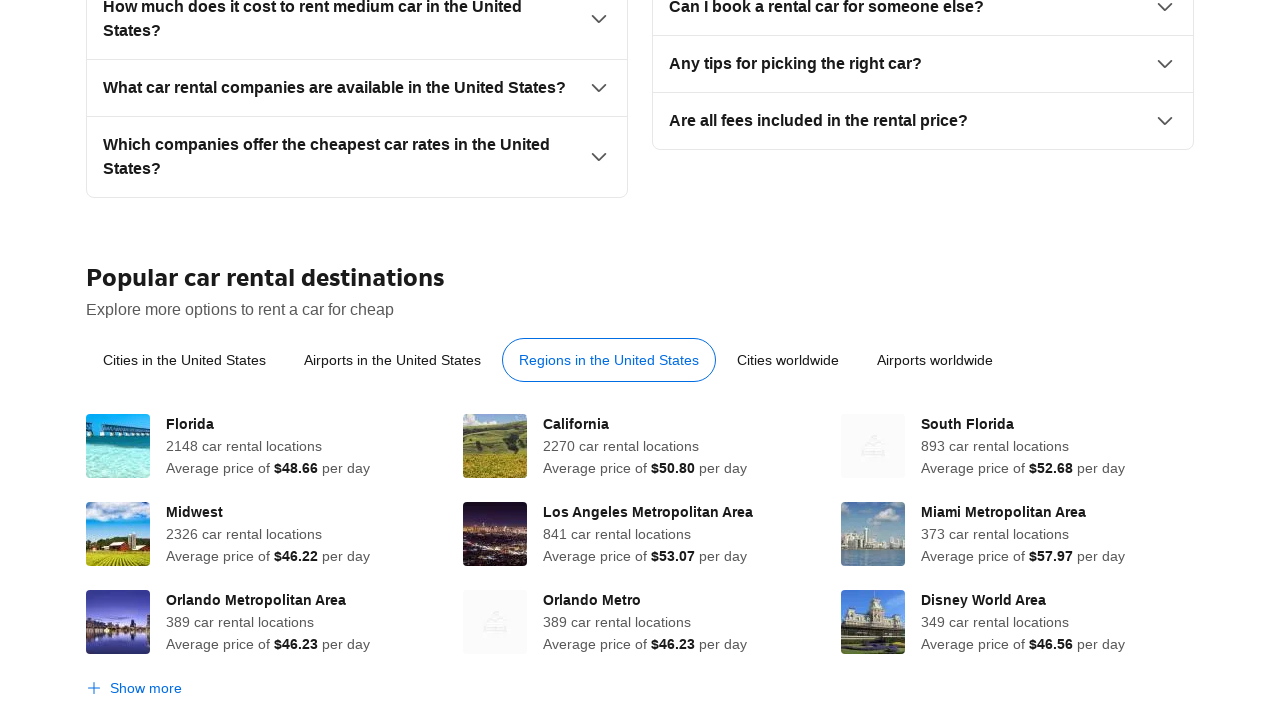

Waited 500ms for Regions tab to load
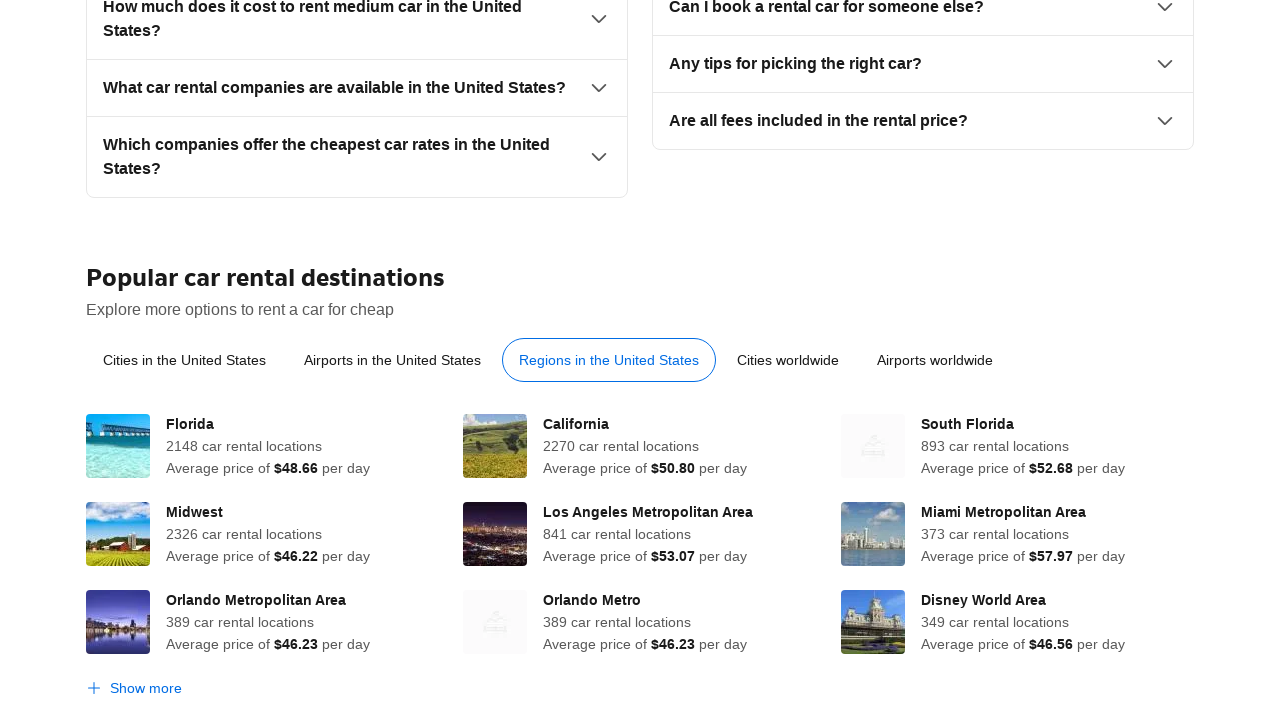

Clicked on Cities worldwide tab at (788, 360) on //*[@id="tab-3-tab-trigger"]
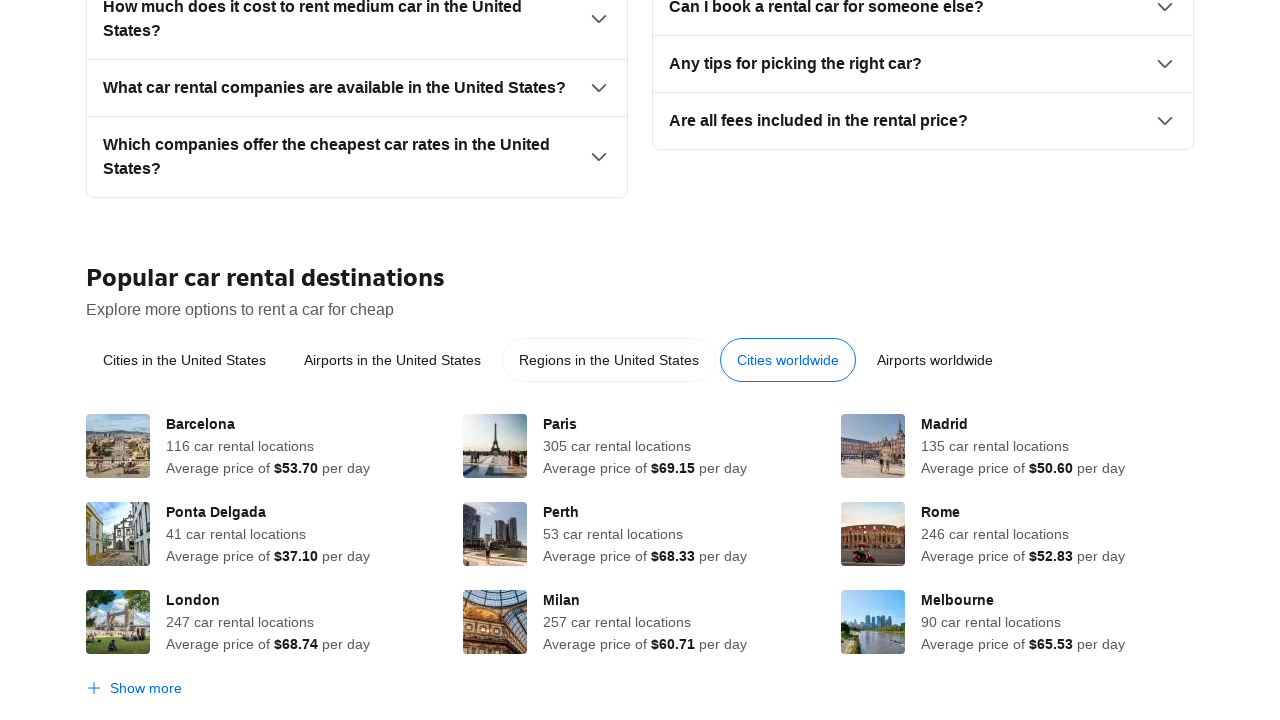

Waited 500ms for Cities worldwide tab to load
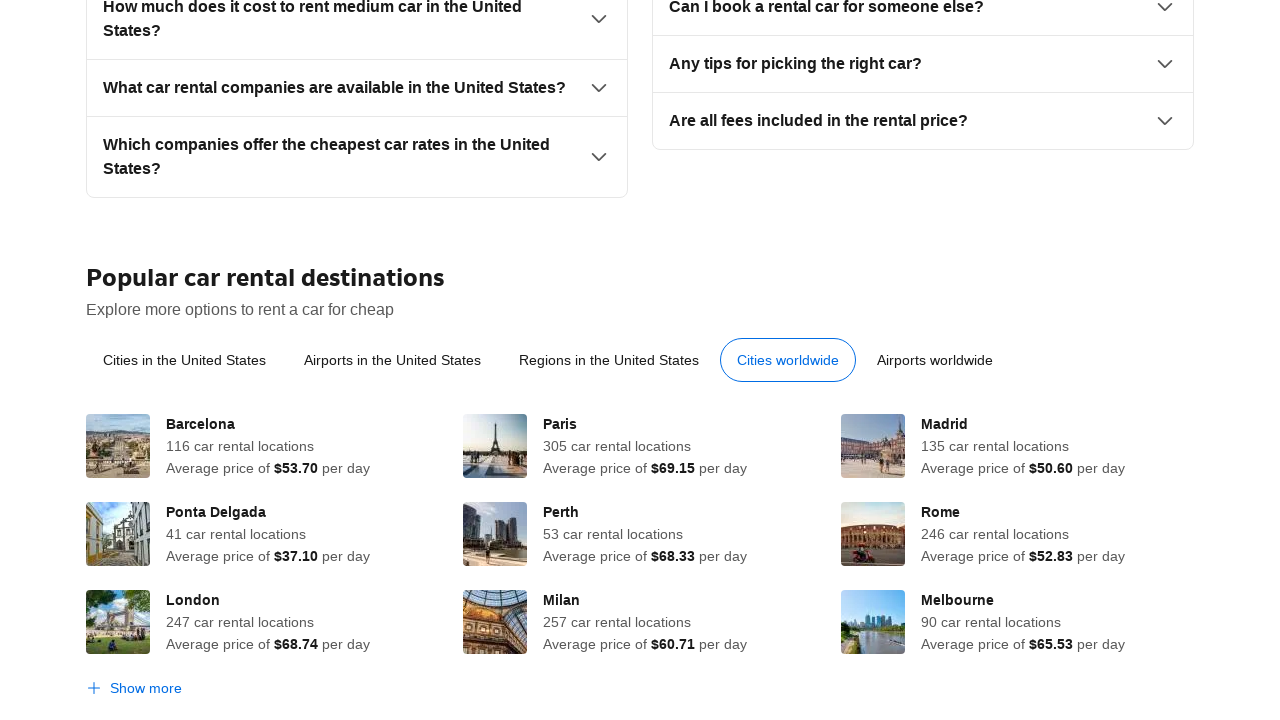

Clicked on Airports worldwide tab at (935, 360) on //*[@id="tab-4-tab-trigger"]
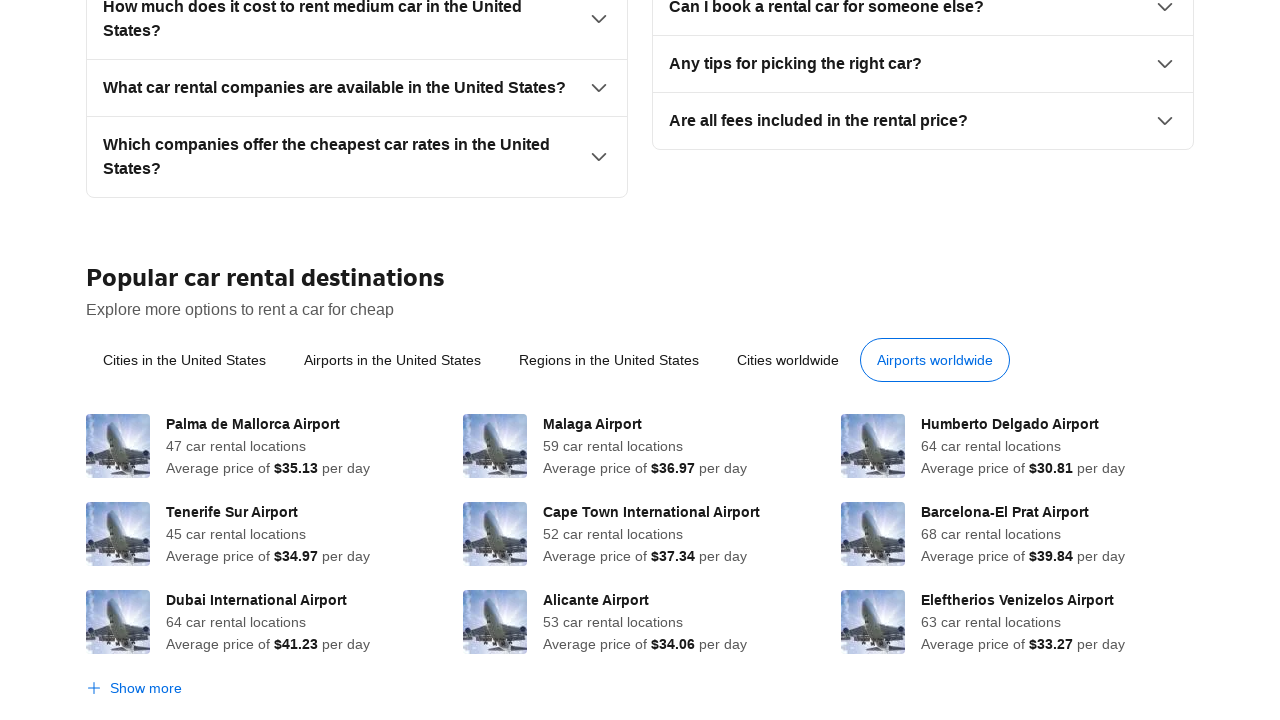

Waited 500ms for Airports worldwide tab to load
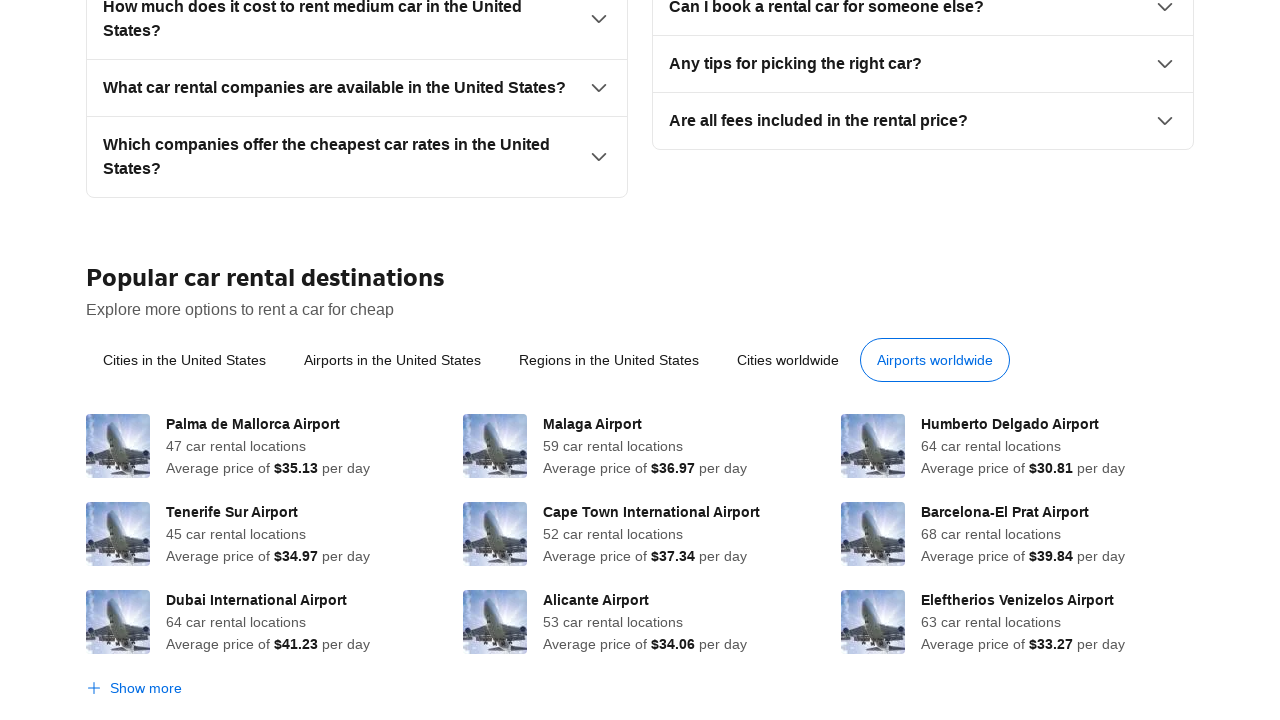

Clicked back to Popular destinations tab at (184, 360) on //*[@id="tab-0-tab-trigger"]
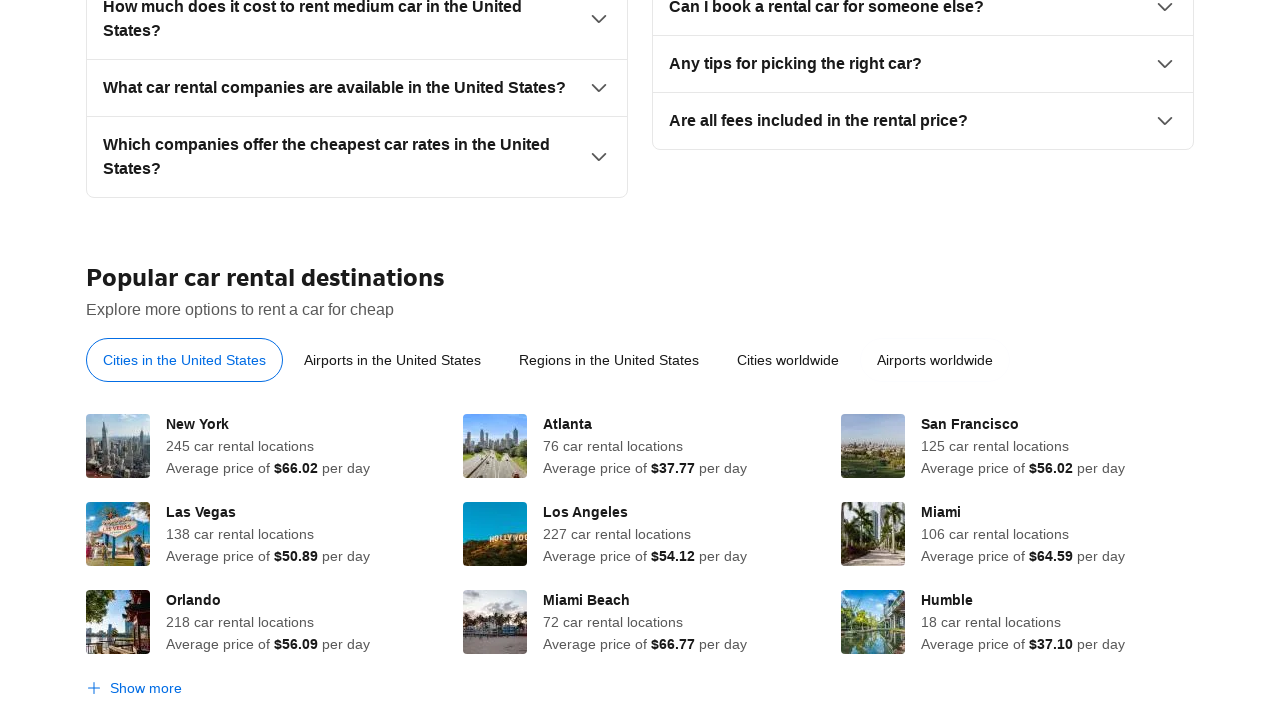

Waited 500ms for Popular destinations tab to load
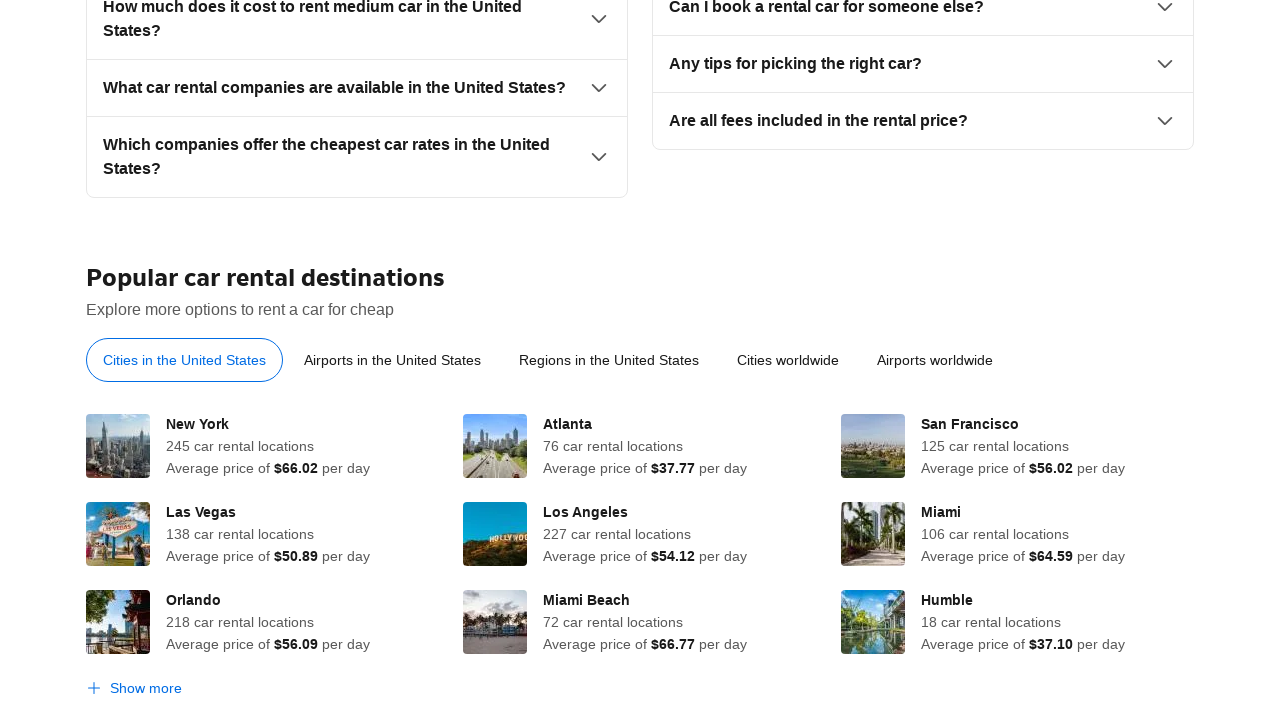

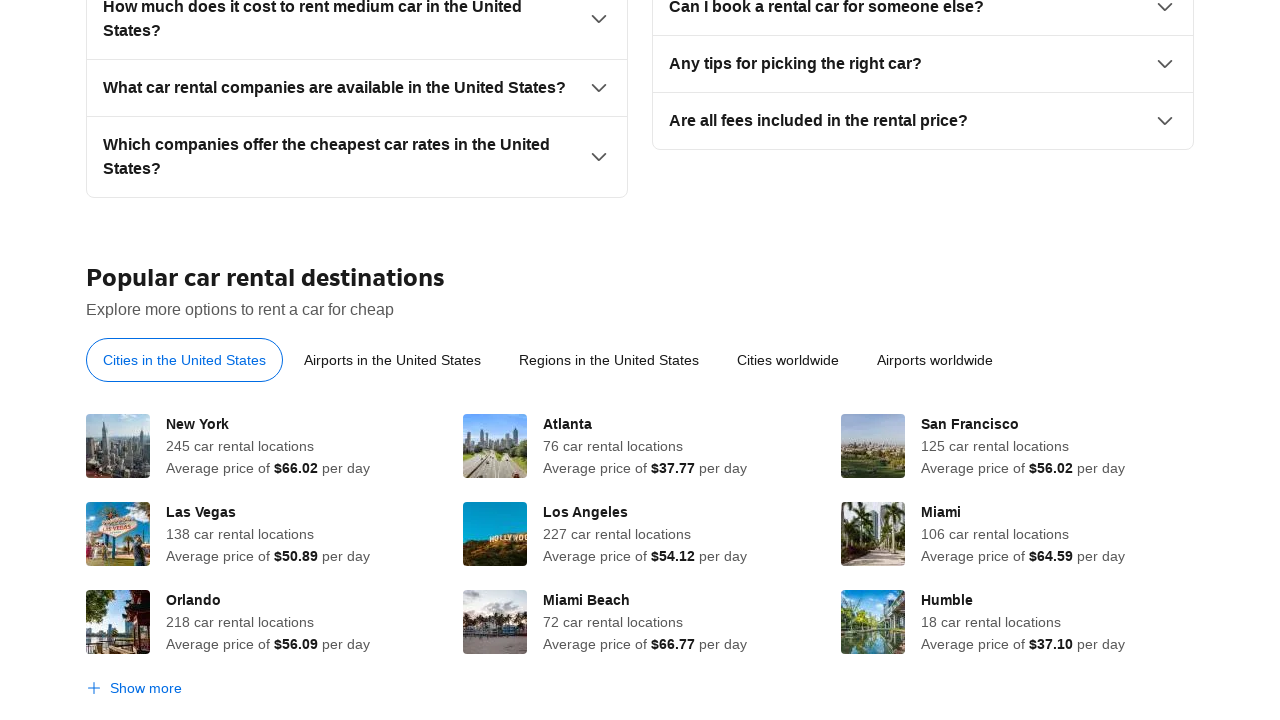